Tests drag and drop functionality by dragging an element and dropping it onto a target

Starting URL: https://demoqa.com/droppable

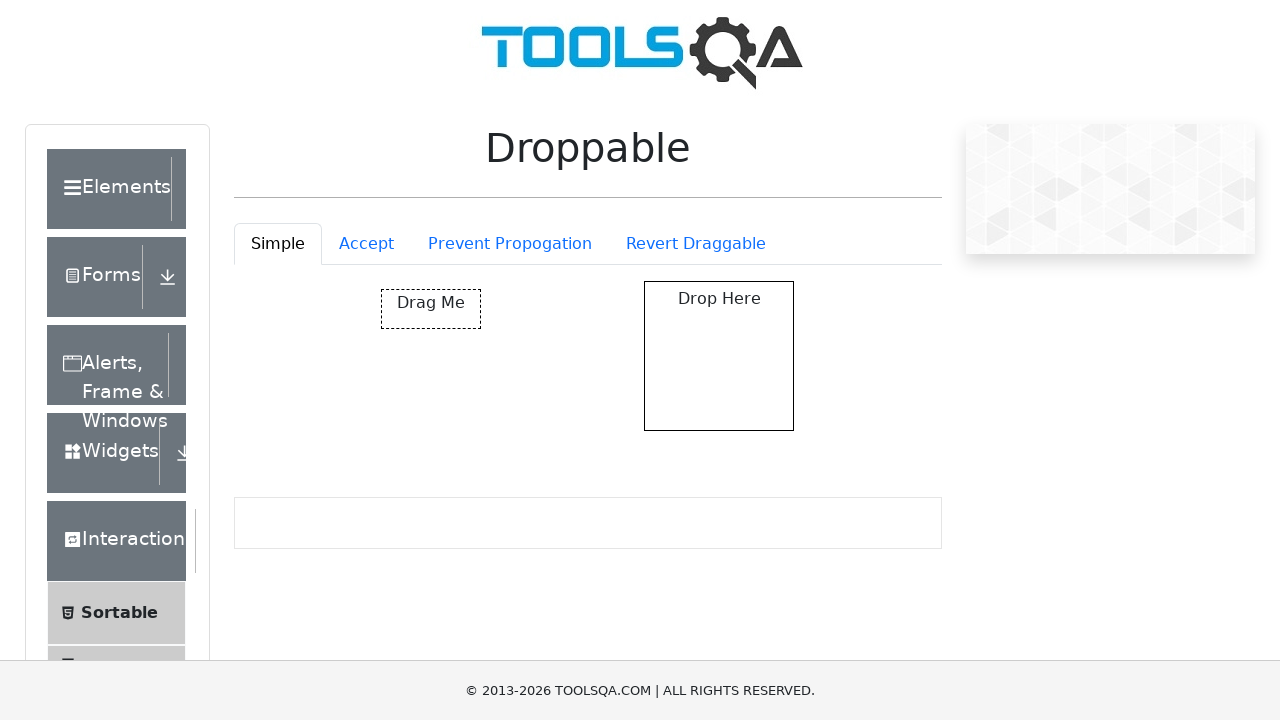

Dragged element with ID 'draggable' and dropped it onto target with ID 'droppable' at (719, 356)
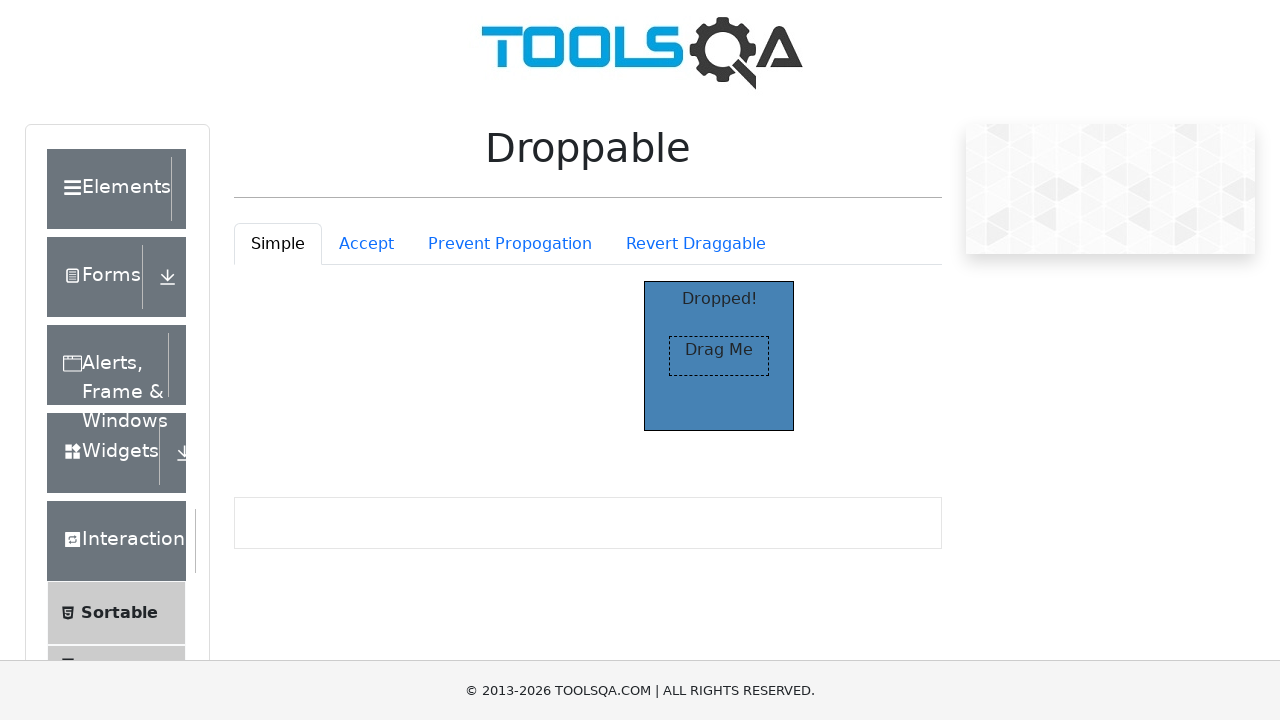

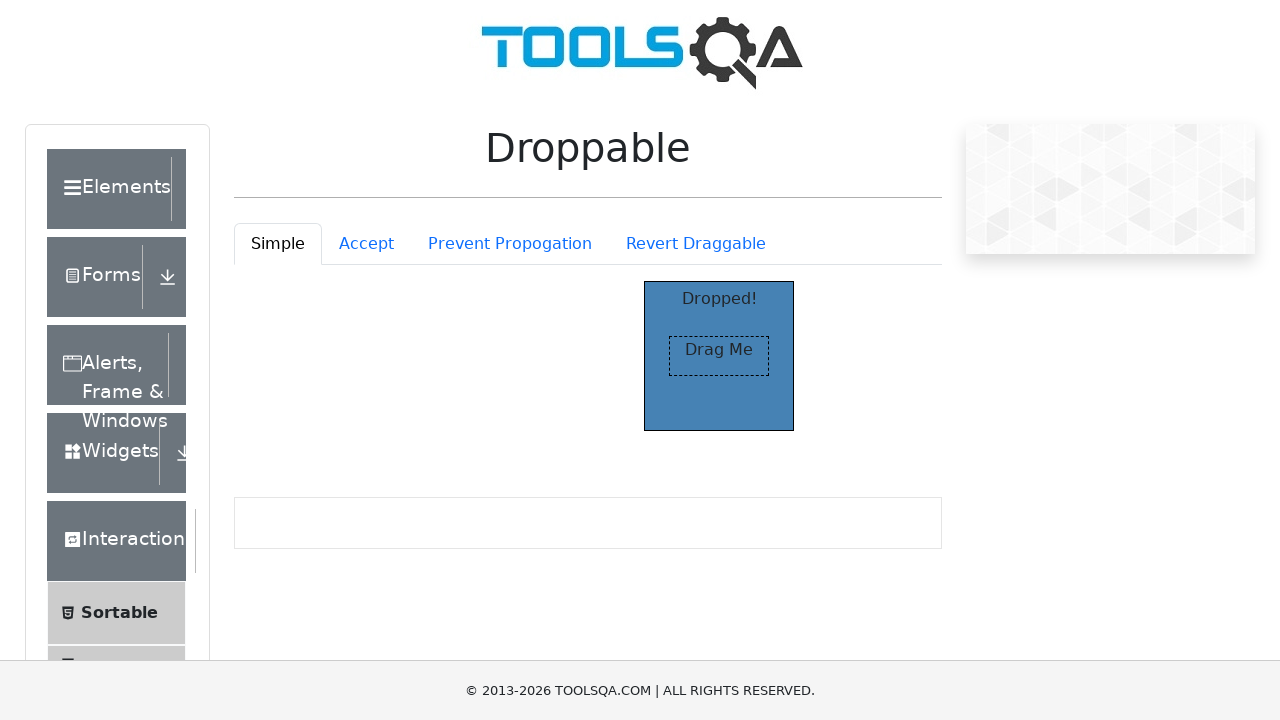